Tests selecting a dropdown option by index on a fruits dropdown

Starting URL: https://letcode.in/dropdowns

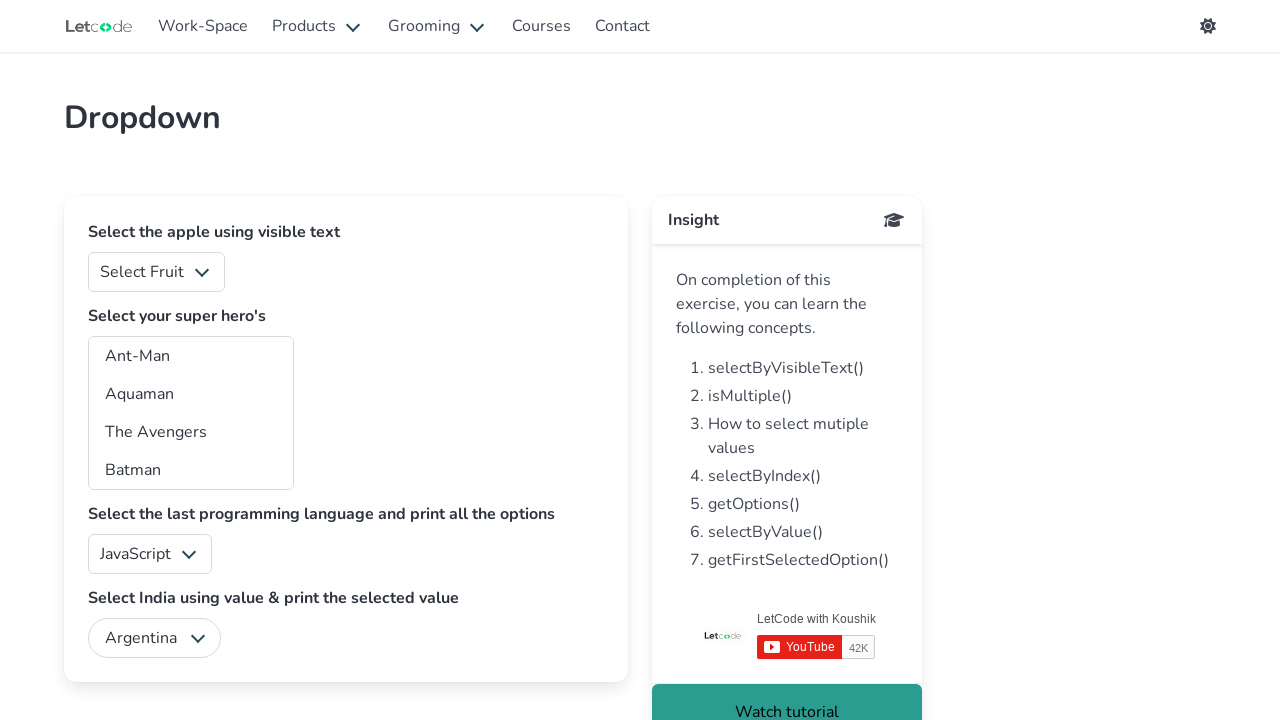

Waited for fruits dropdown to load
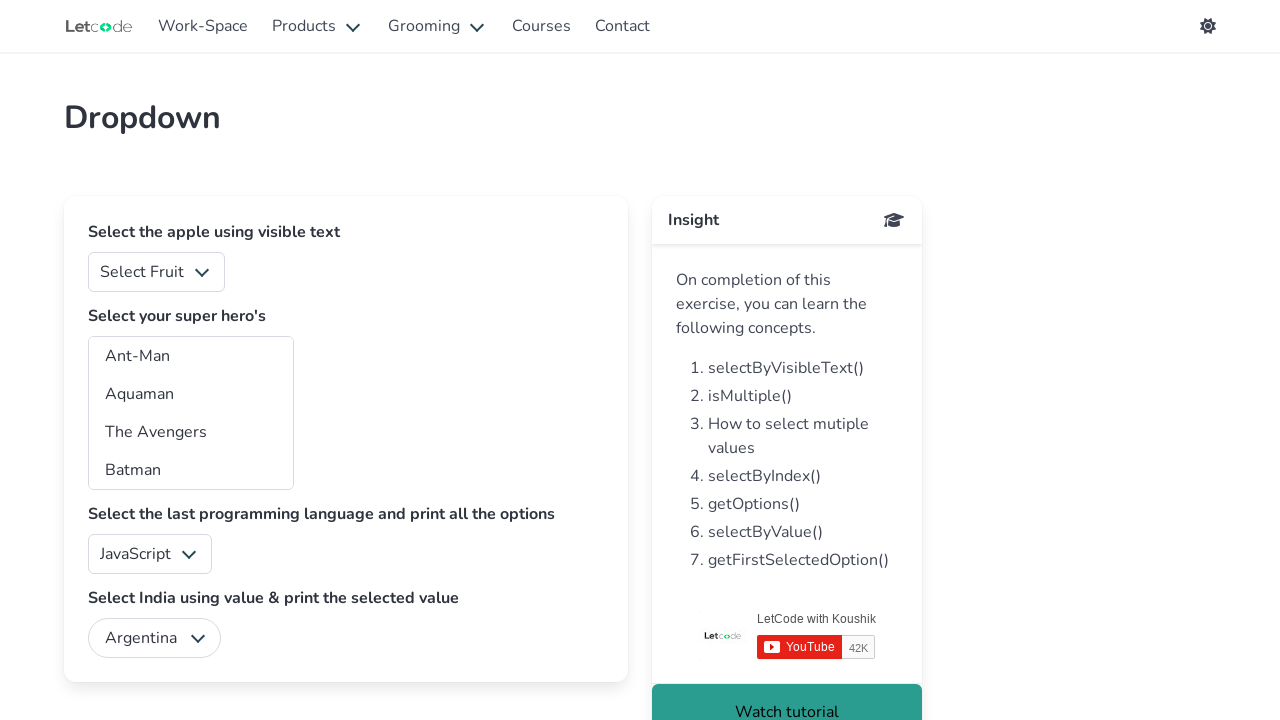

Selected dropdown option at index 2 from fruits dropdown on #fruits
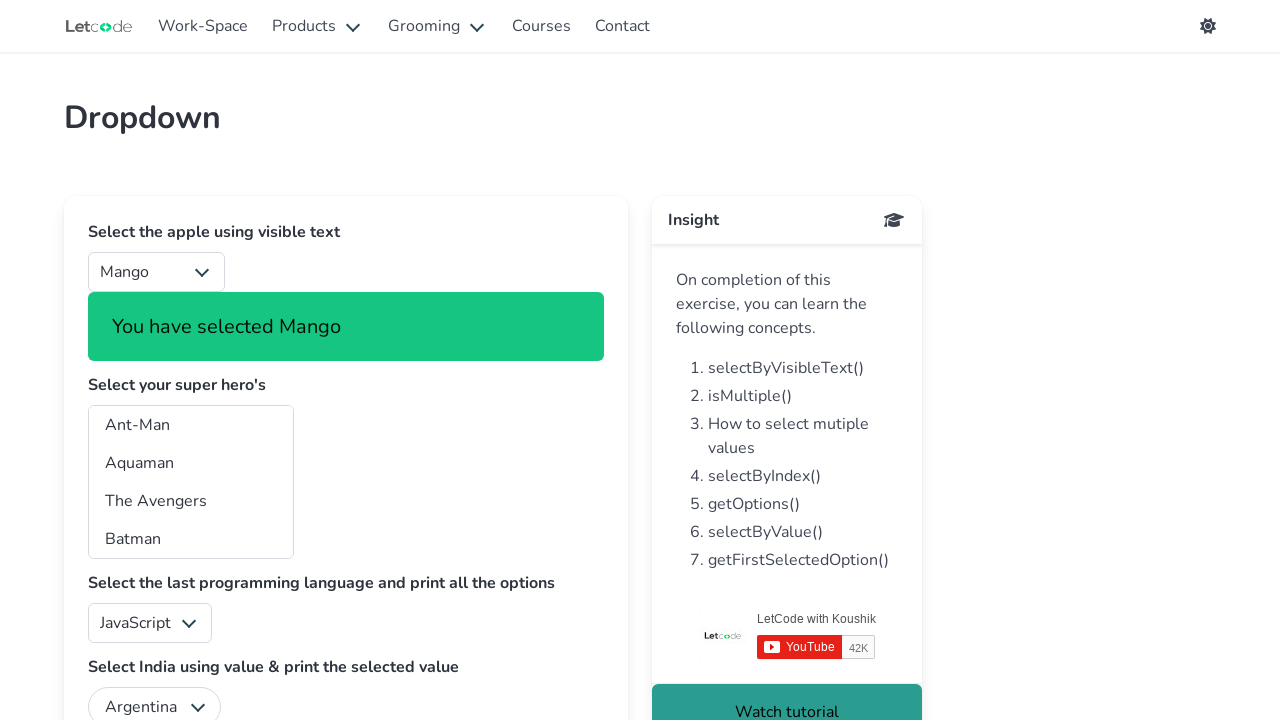

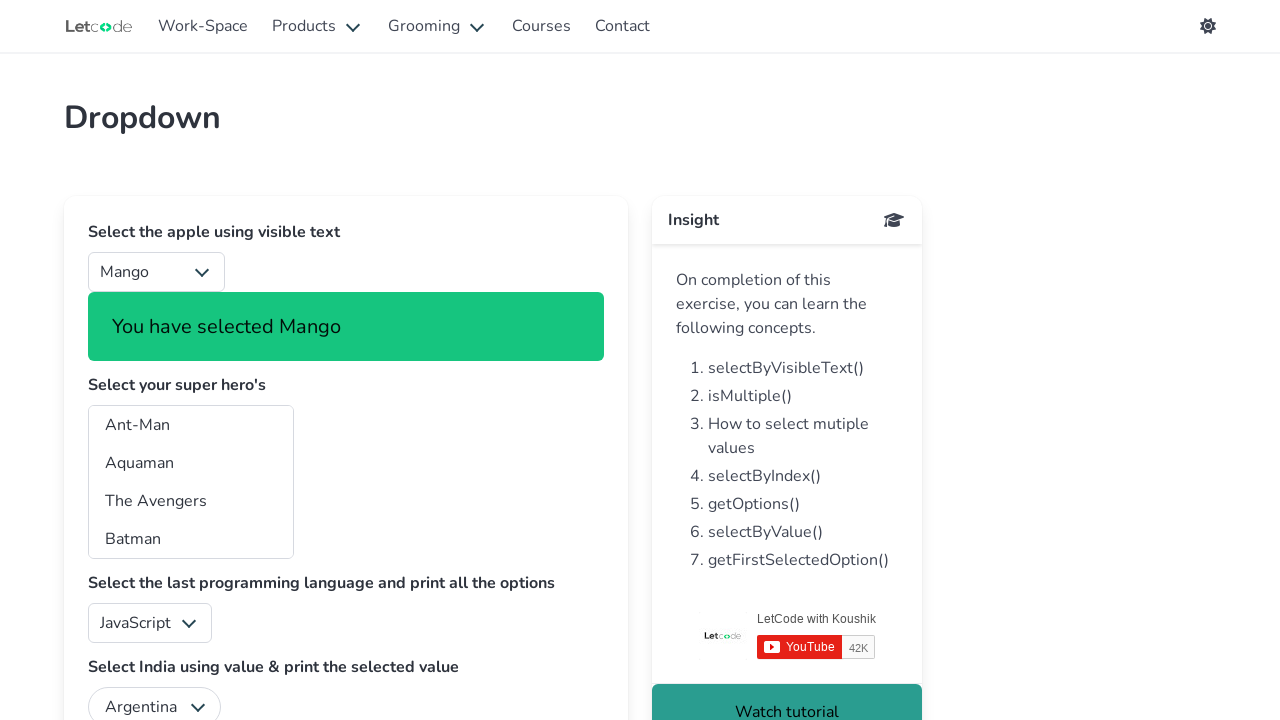